Tests modal dialogs by opening and closing both small and large modal windows, verifying their content is displayed correctly.

Starting URL: https://demoqa.com/modal-dialogs

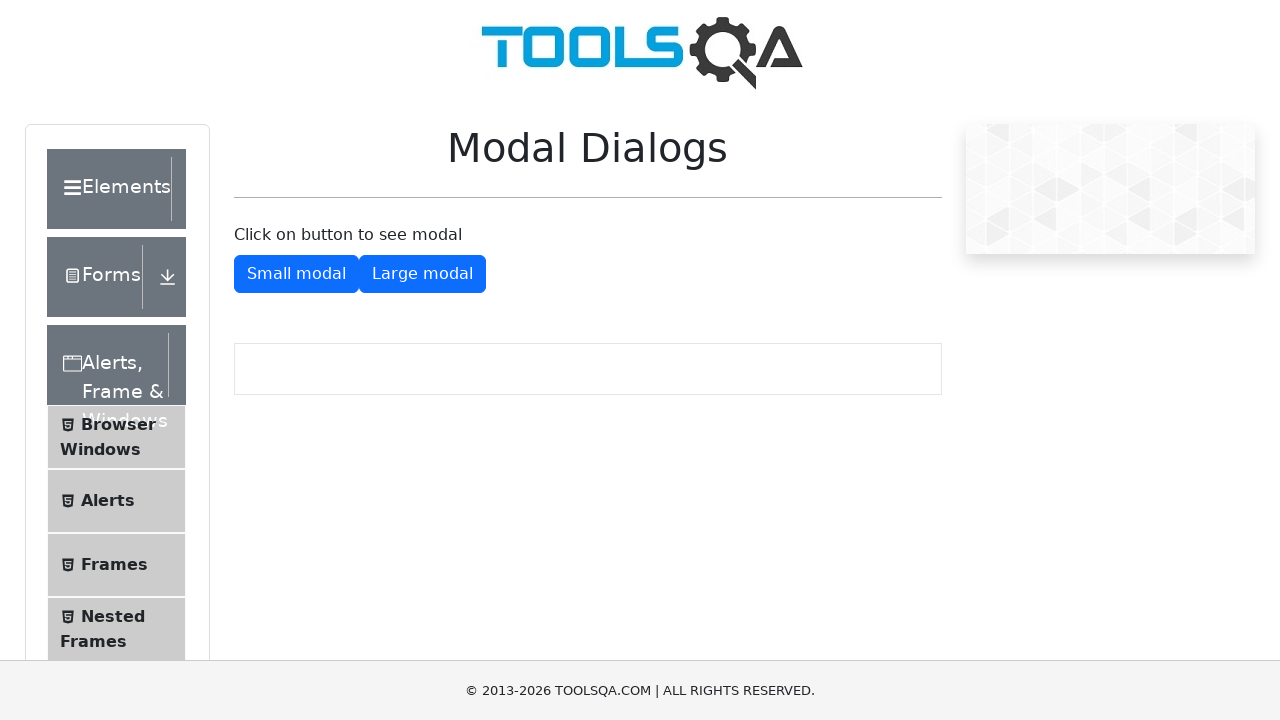

Clicked button to open small modal dialog at (296, 274) on #showSmallModal
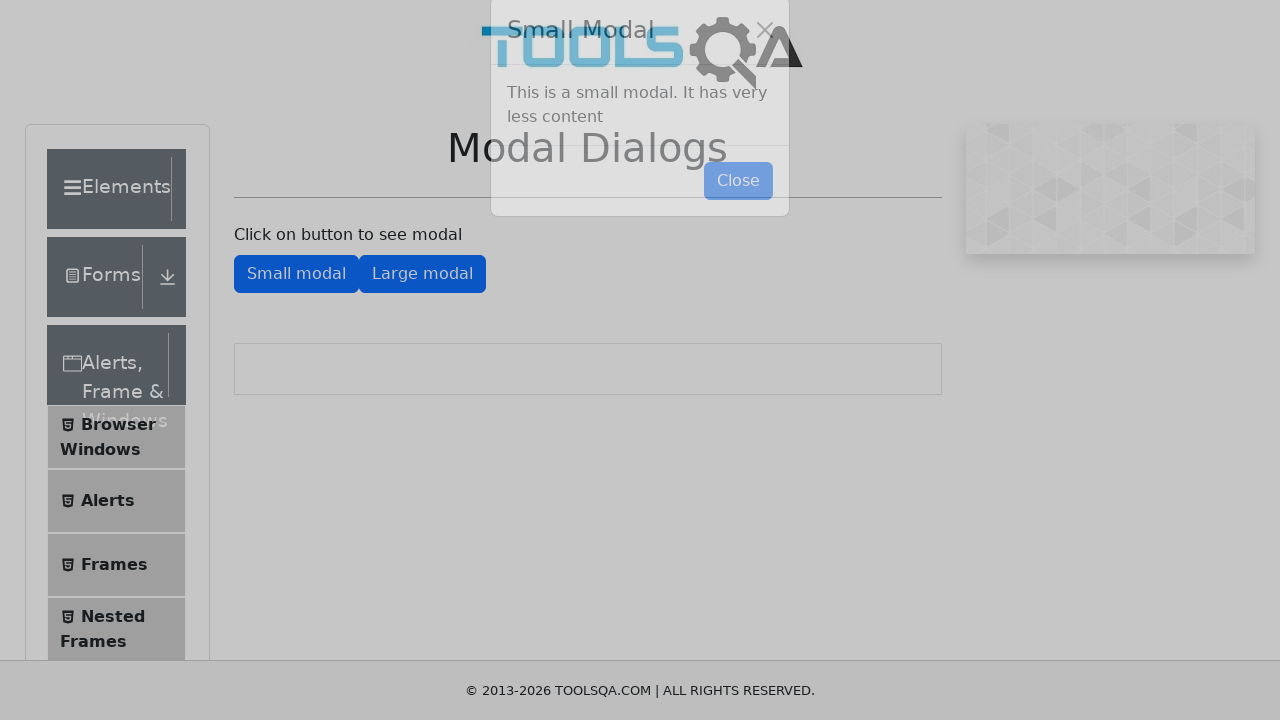

Small modal title became visible
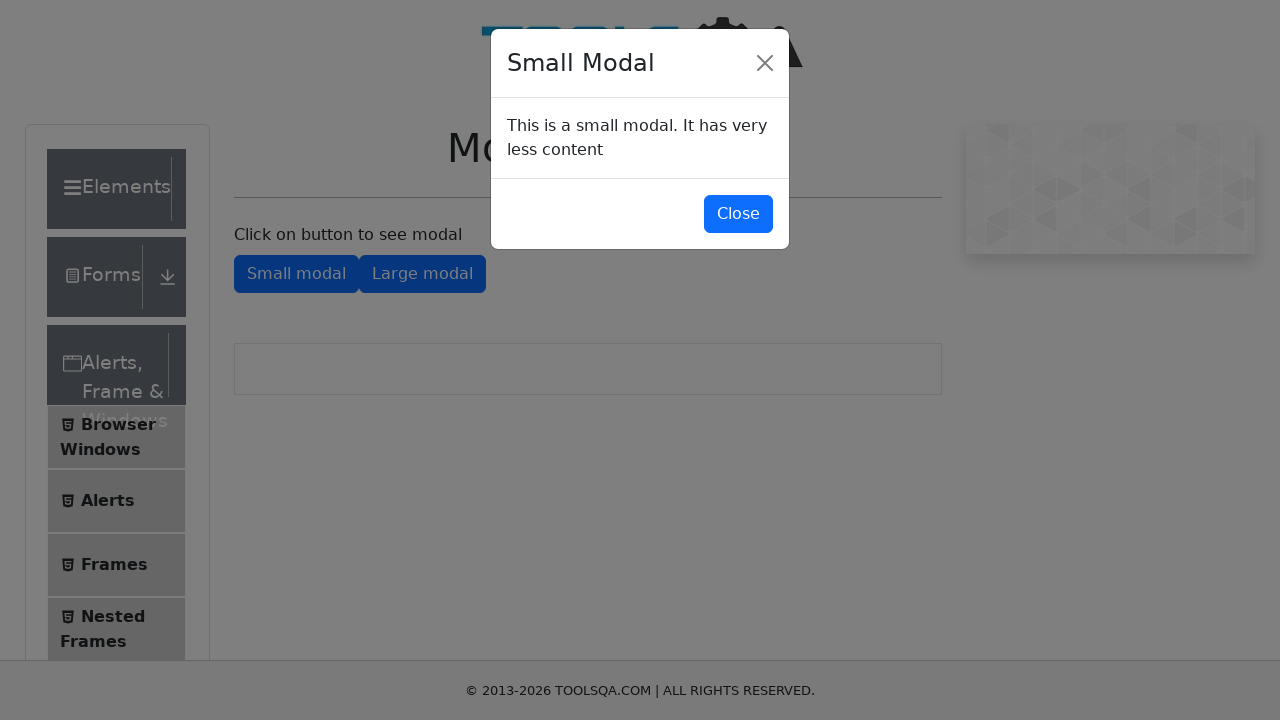

Small modal body content became visible
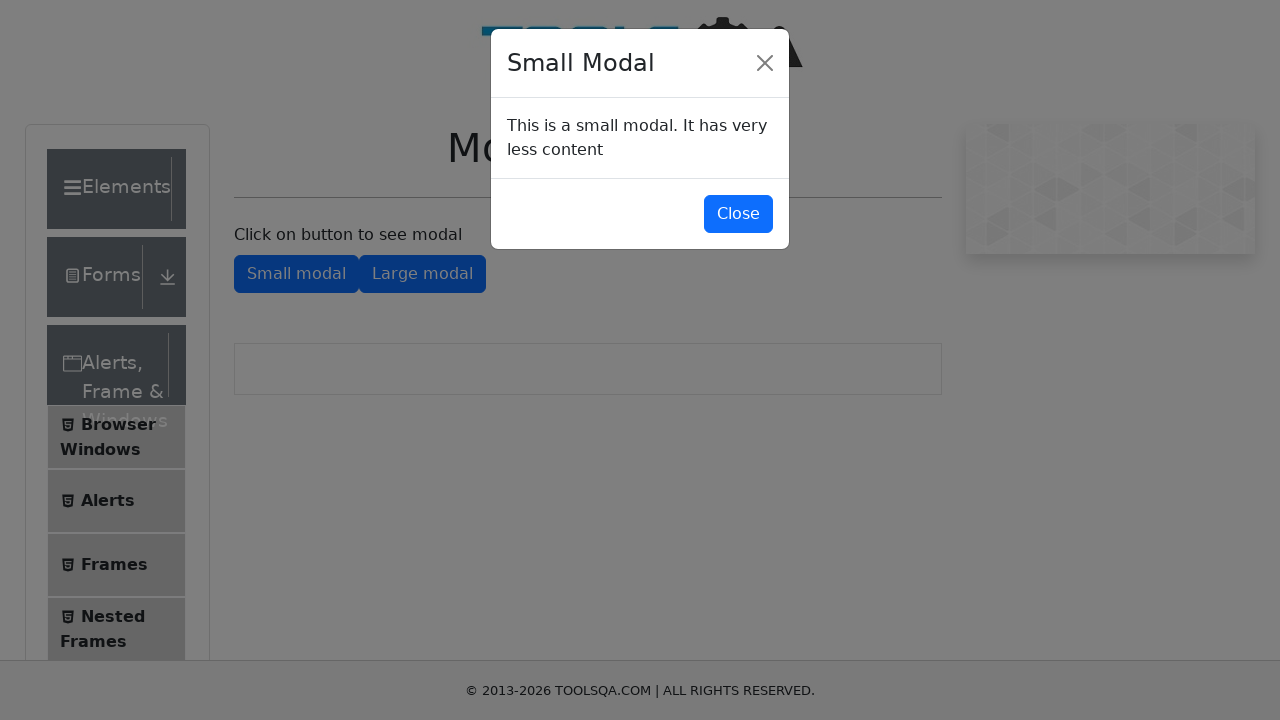

Clicked button to close small modal dialog at (738, 214) on #closeSmallModal
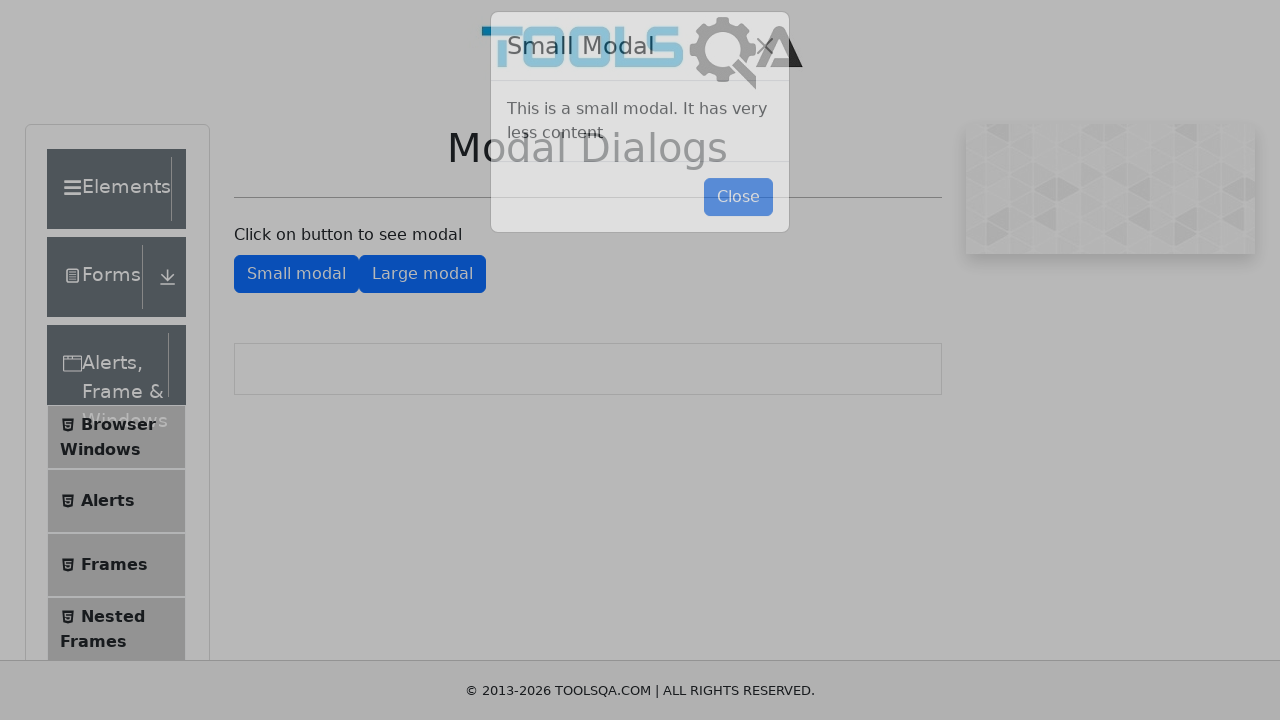

Clicked button to open large modal dialog at (422, 274) on #showLargeModal
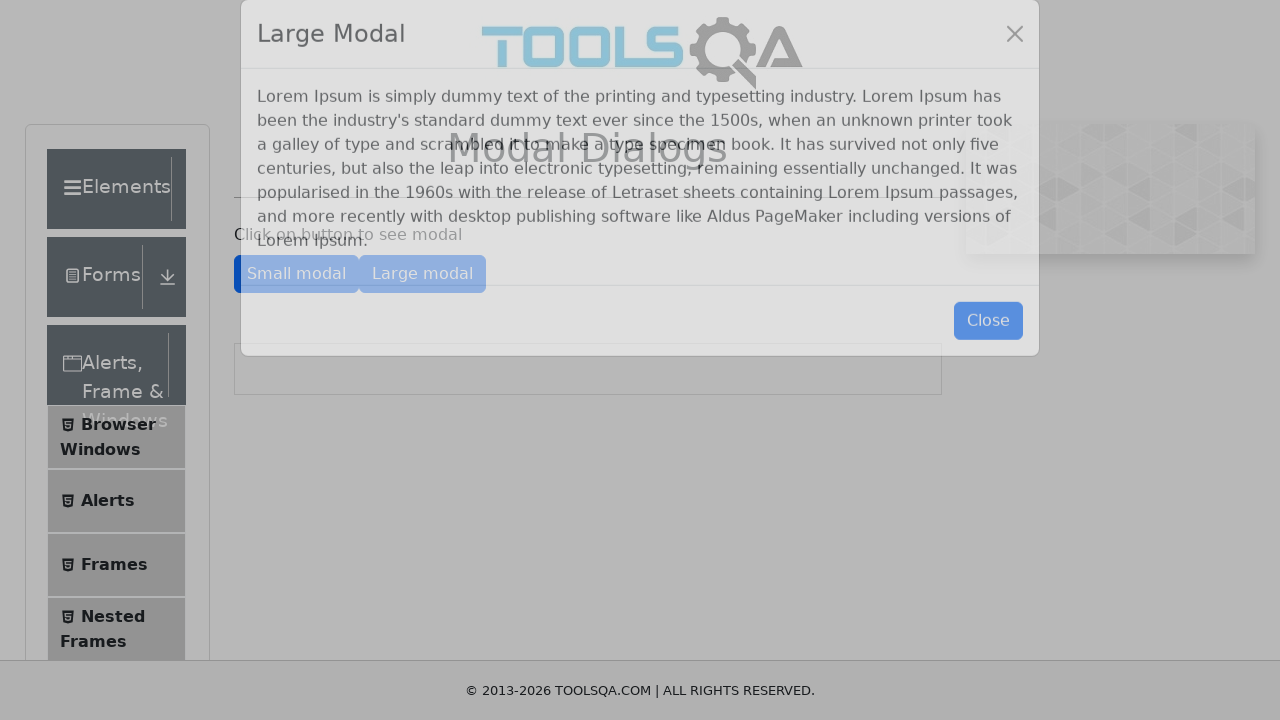

Large modal title became visible
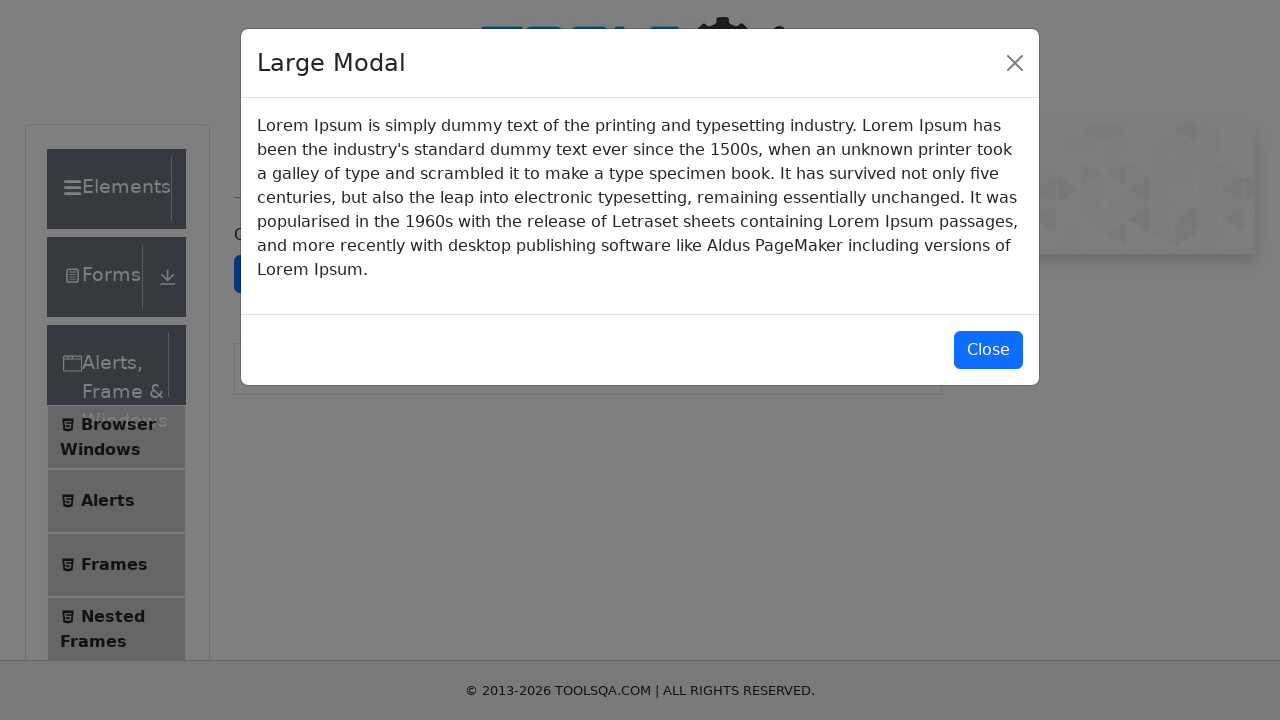

Large modal body content became visible
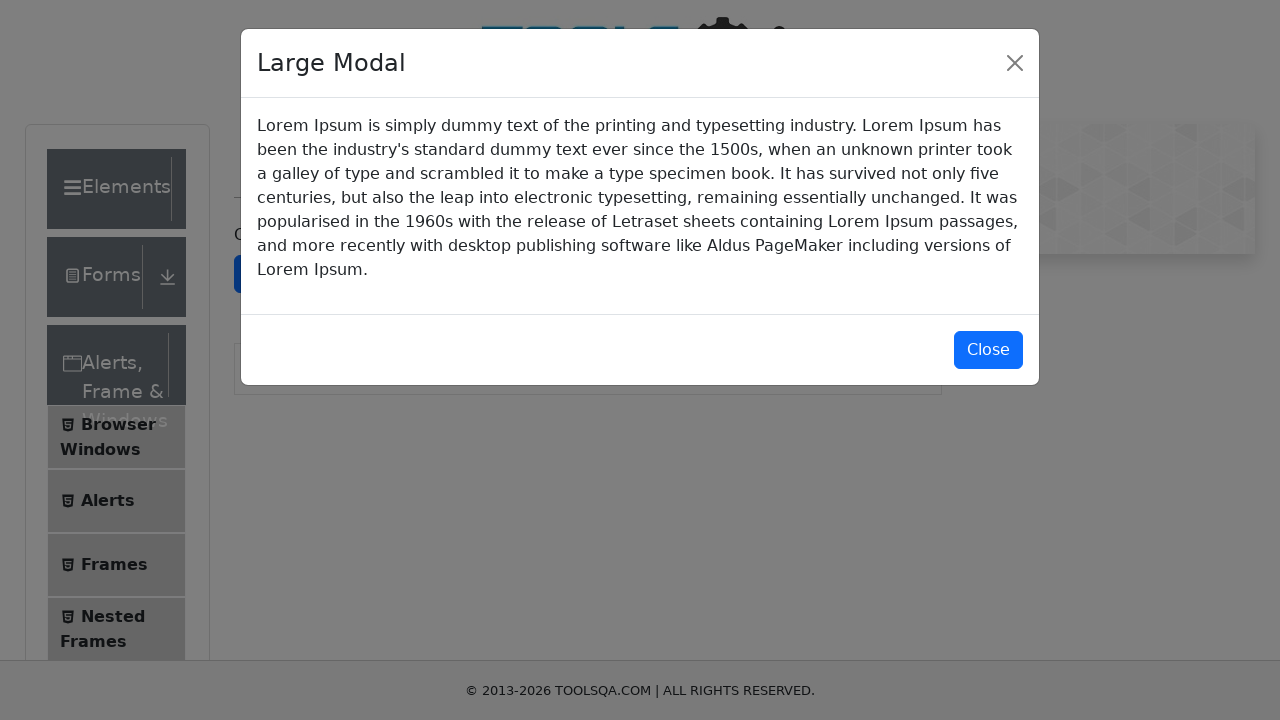

Clicked button to close large modal dialog at (988, 350) on #closeLargeModal
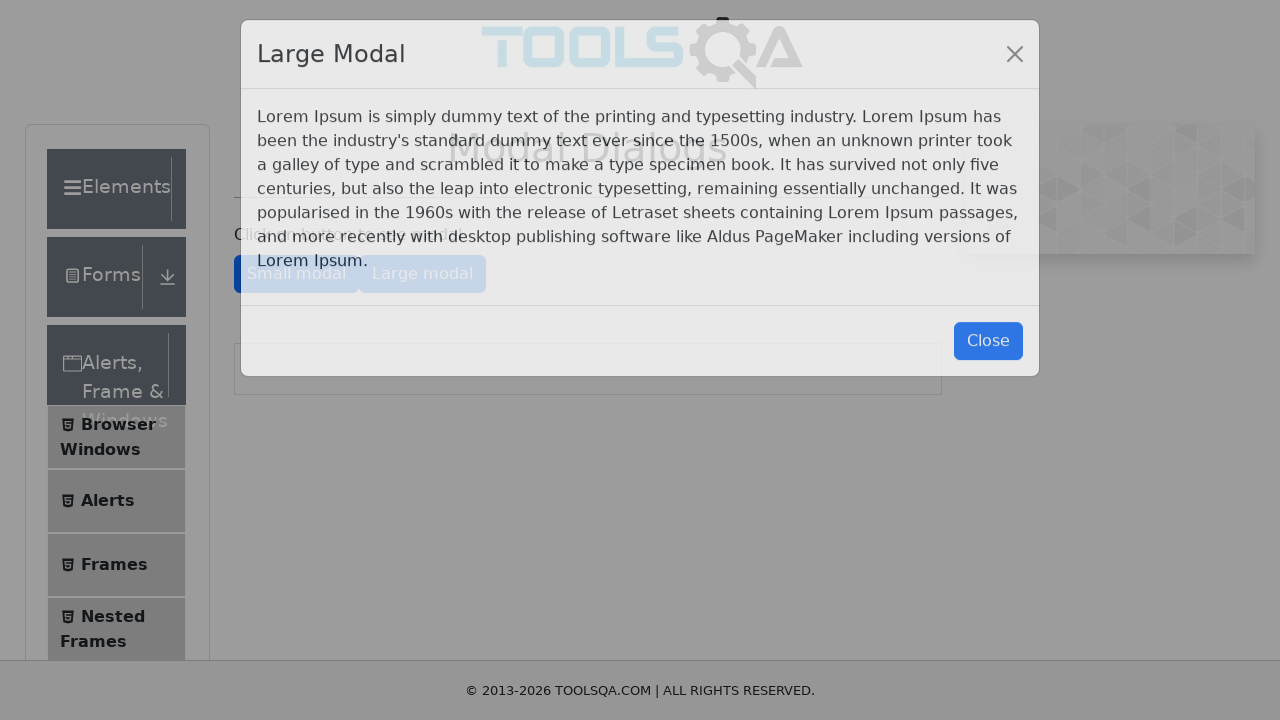

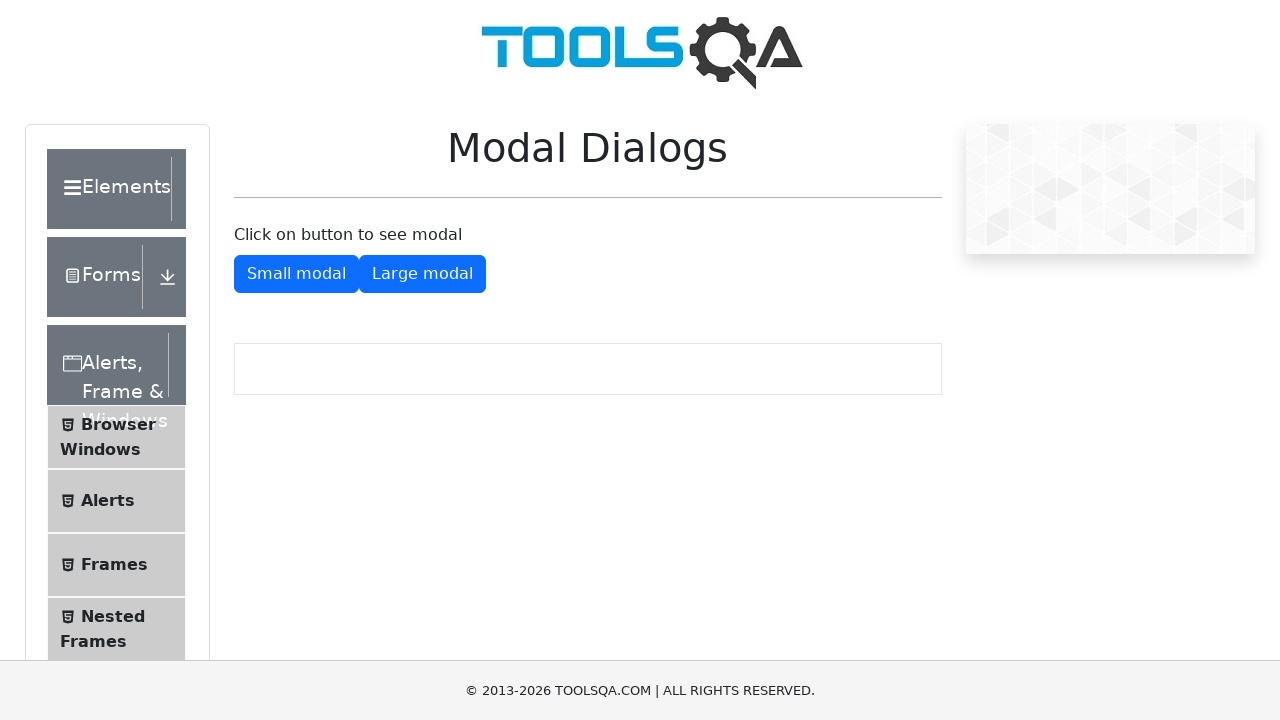